Navigates to TealEnergy demo page and verifies the "Built for" banner section is present by checking for the h2 heading element

Starting URL: https://sunspire-web-app.vercel.app/?company=TealEnergy&brandColor=%2300B3B3&demo=1

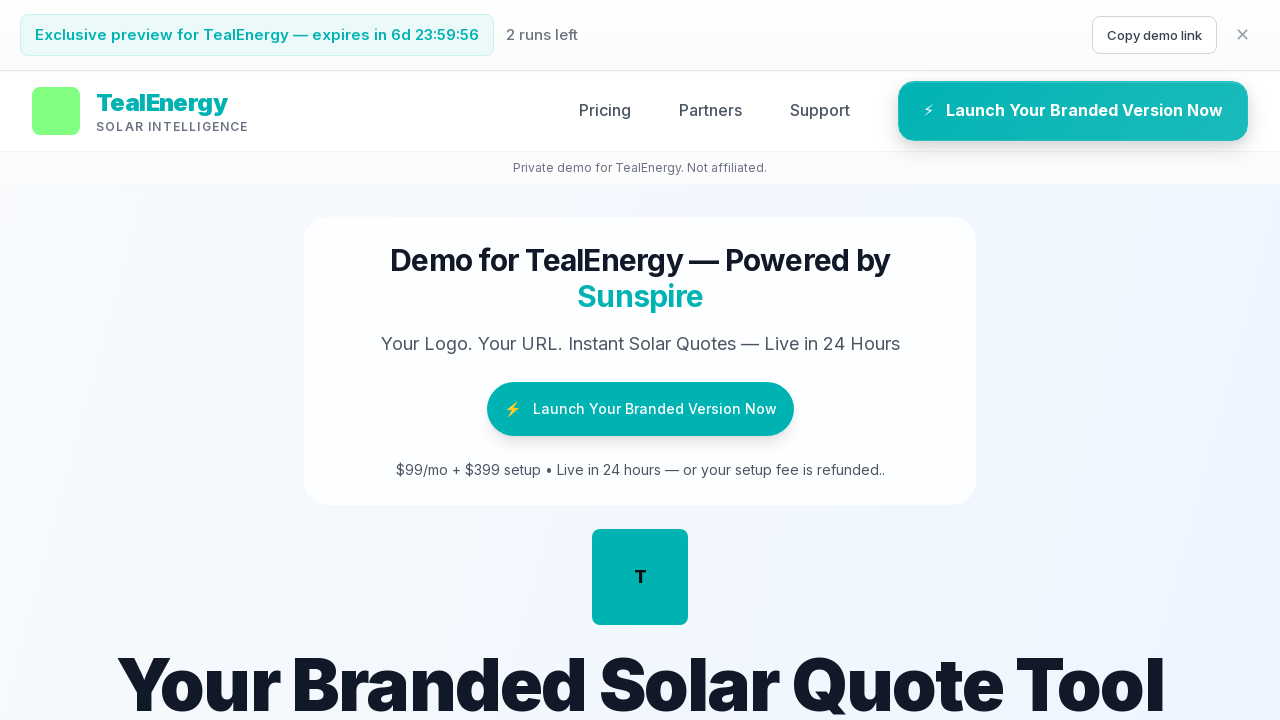

Waited for page to fully load (networkidle)
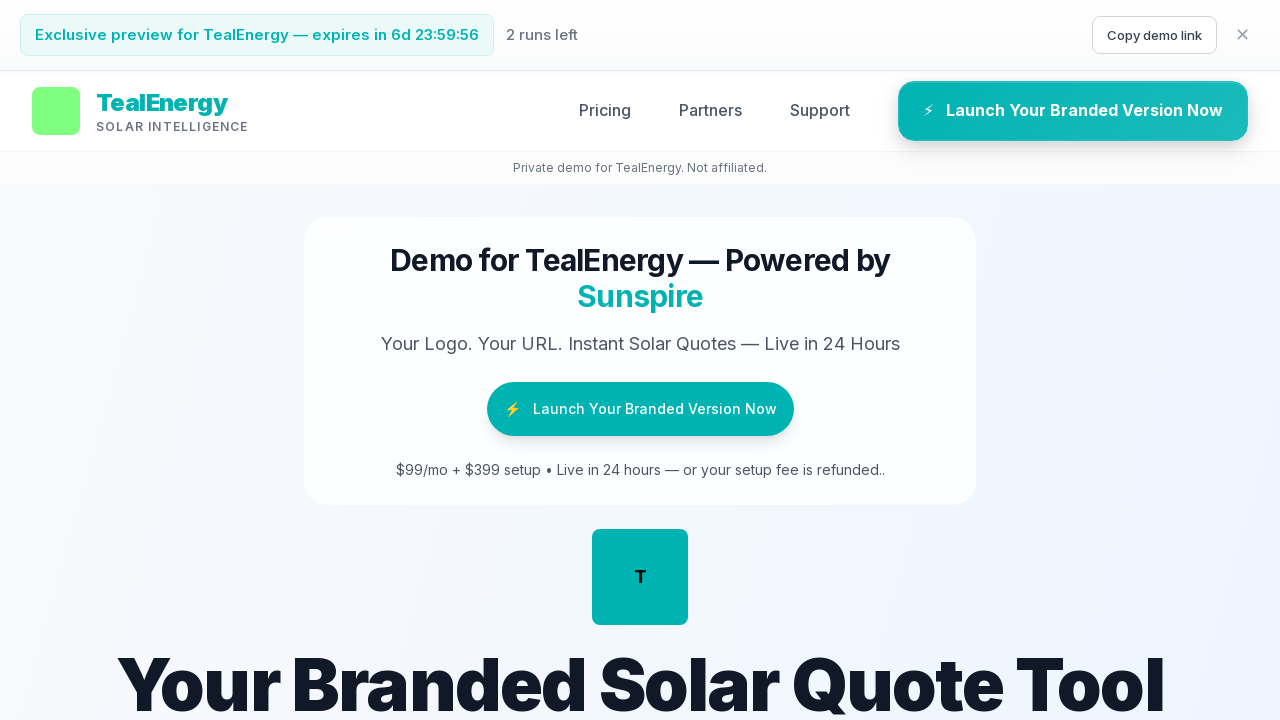

h2 heading element appeared on page
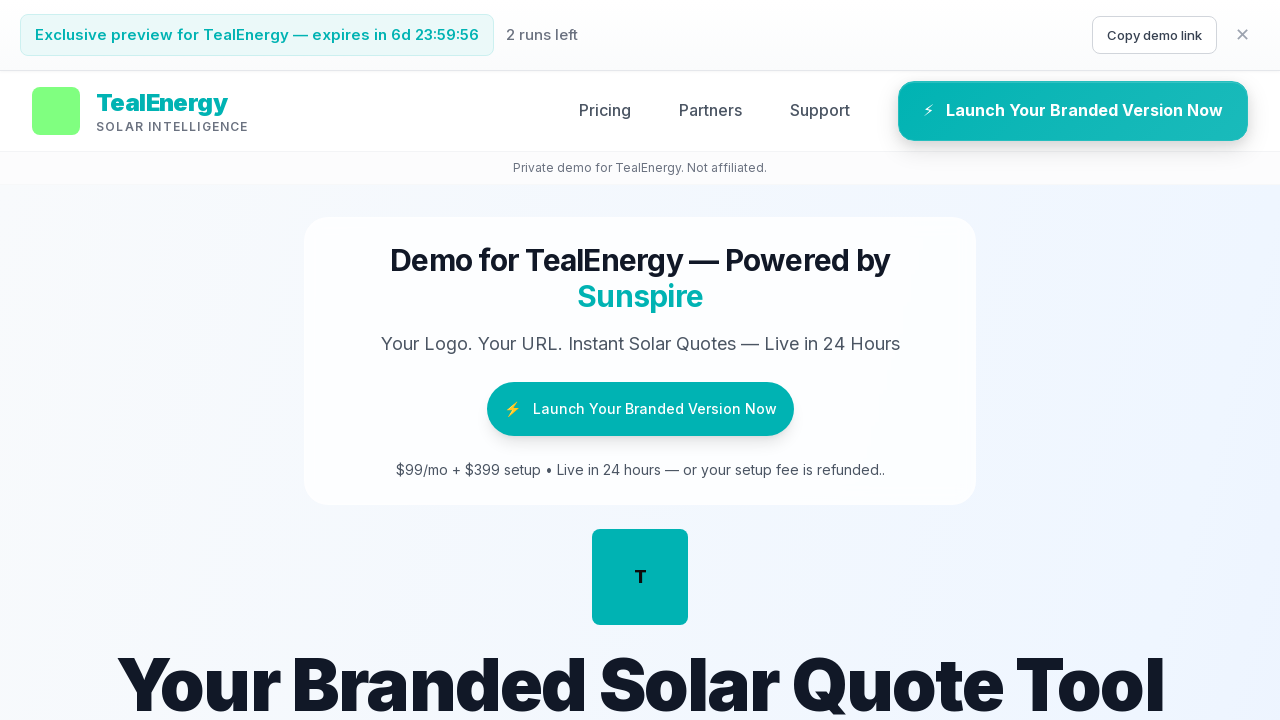

Located first h2 element (banner heading)
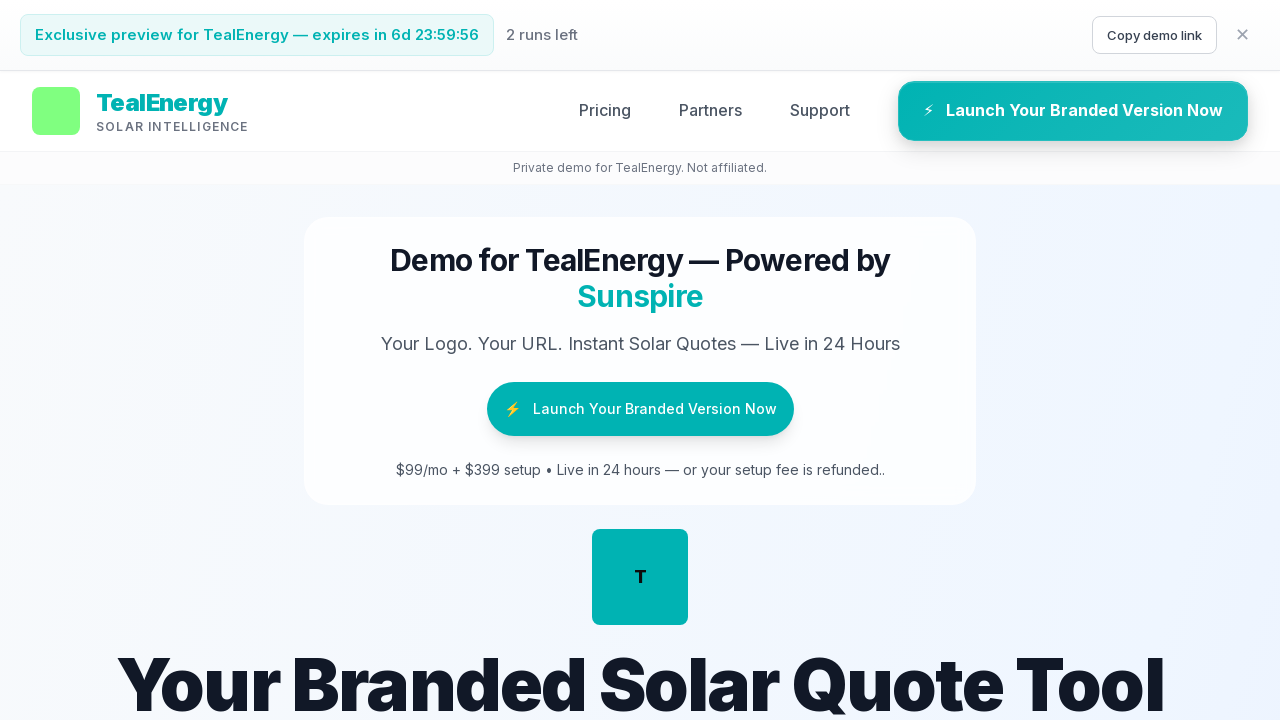

Verified banner heading is visible
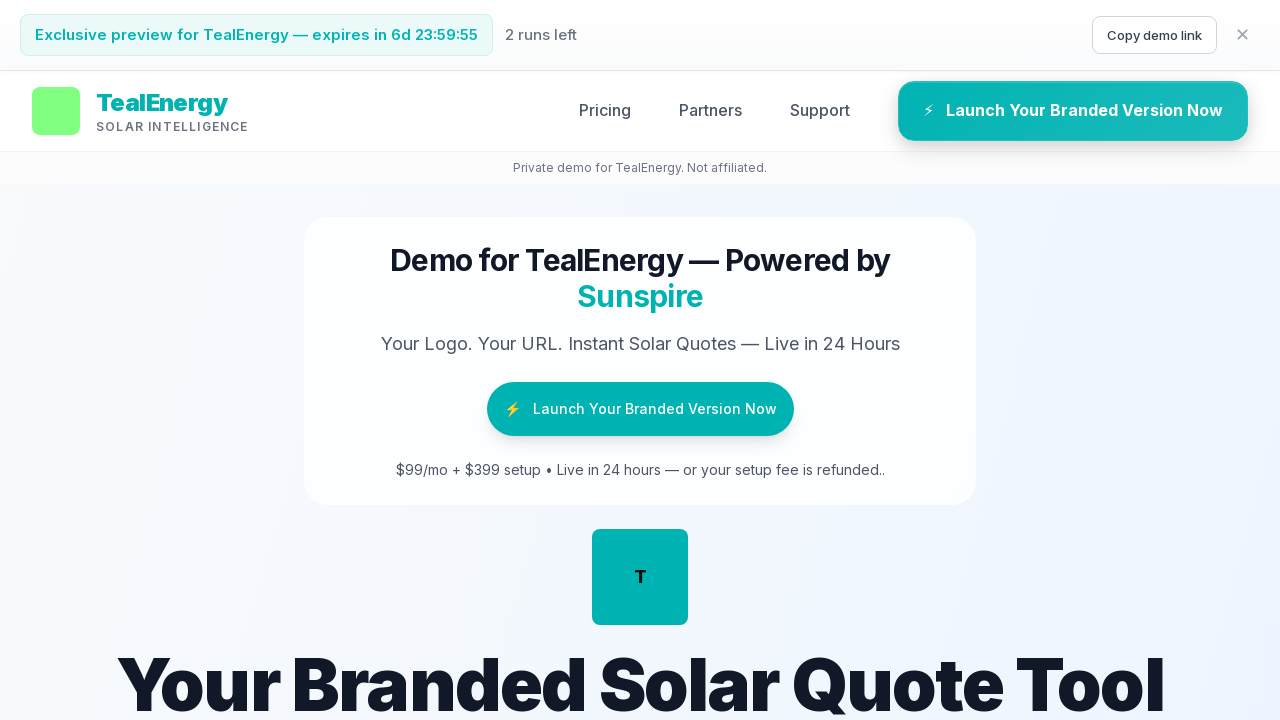

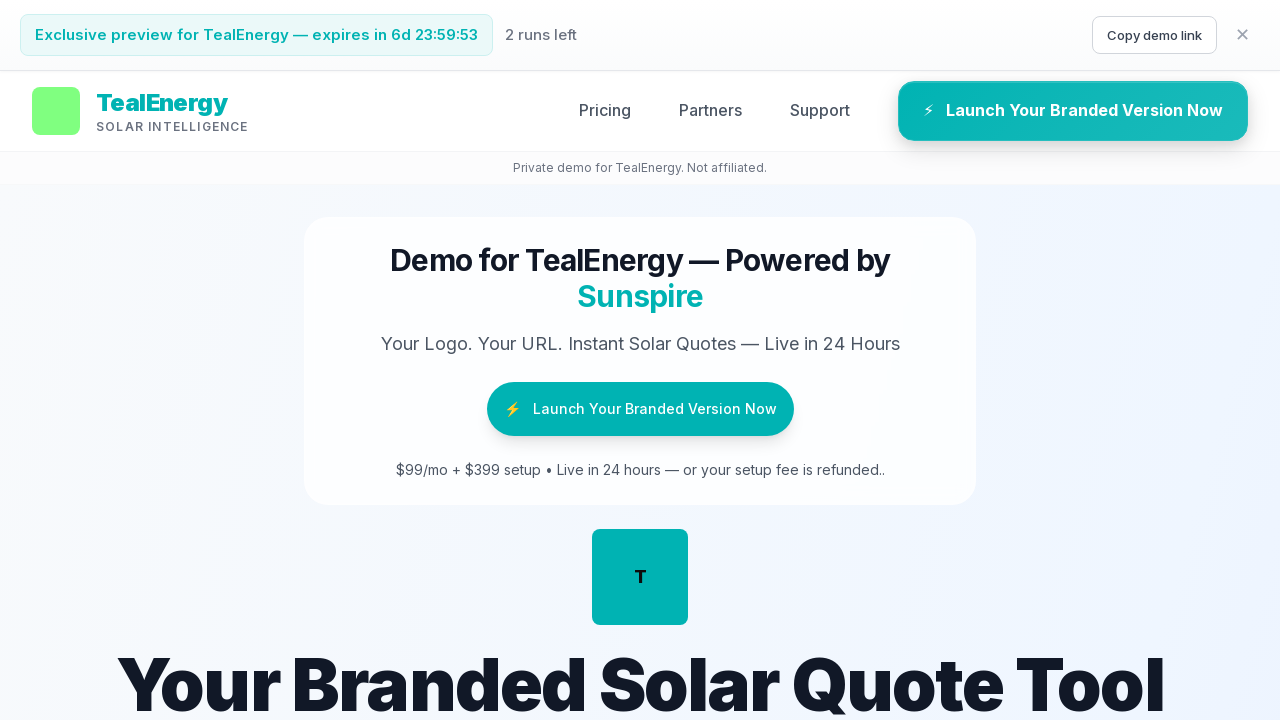